Tests A/B test opt-out by setting the opt-out cookie before visiting the A/B test page, then navigating to the page and verifying opt-out is in effect.

Starting URL: http://the-internet.herokuapp.com

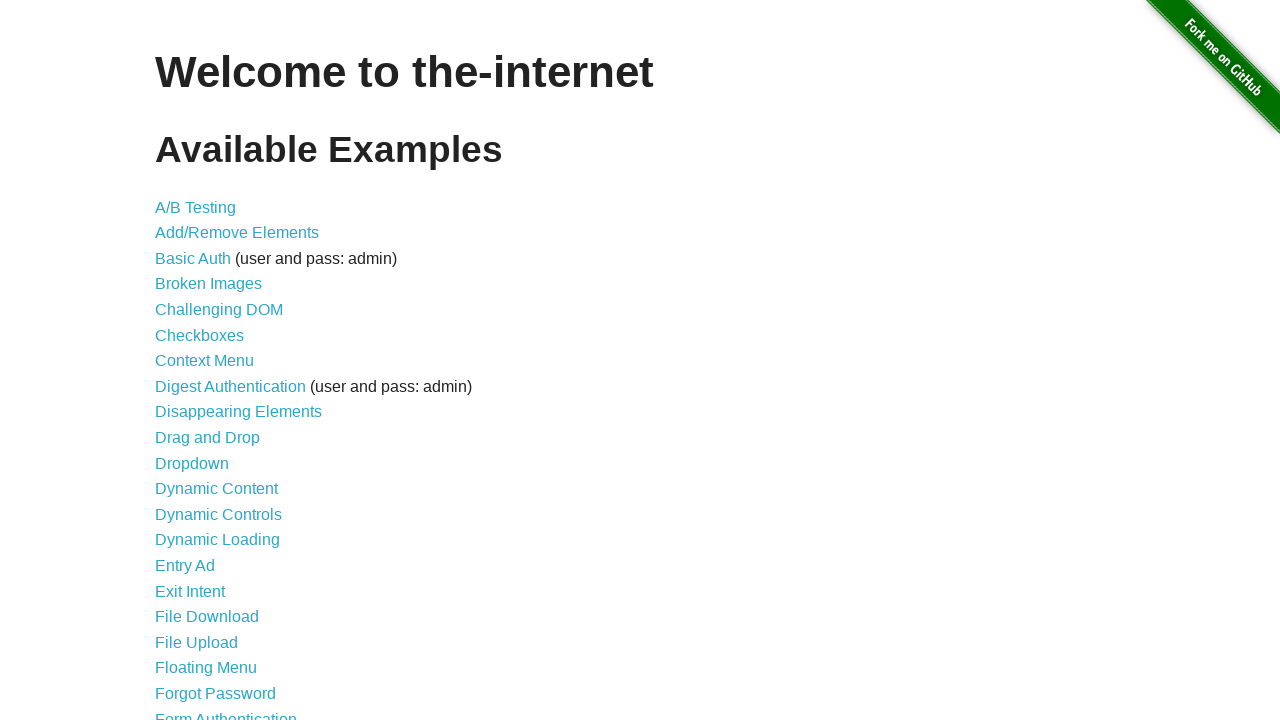

Added optimizelyOptOut cookie before visiting A/B test page
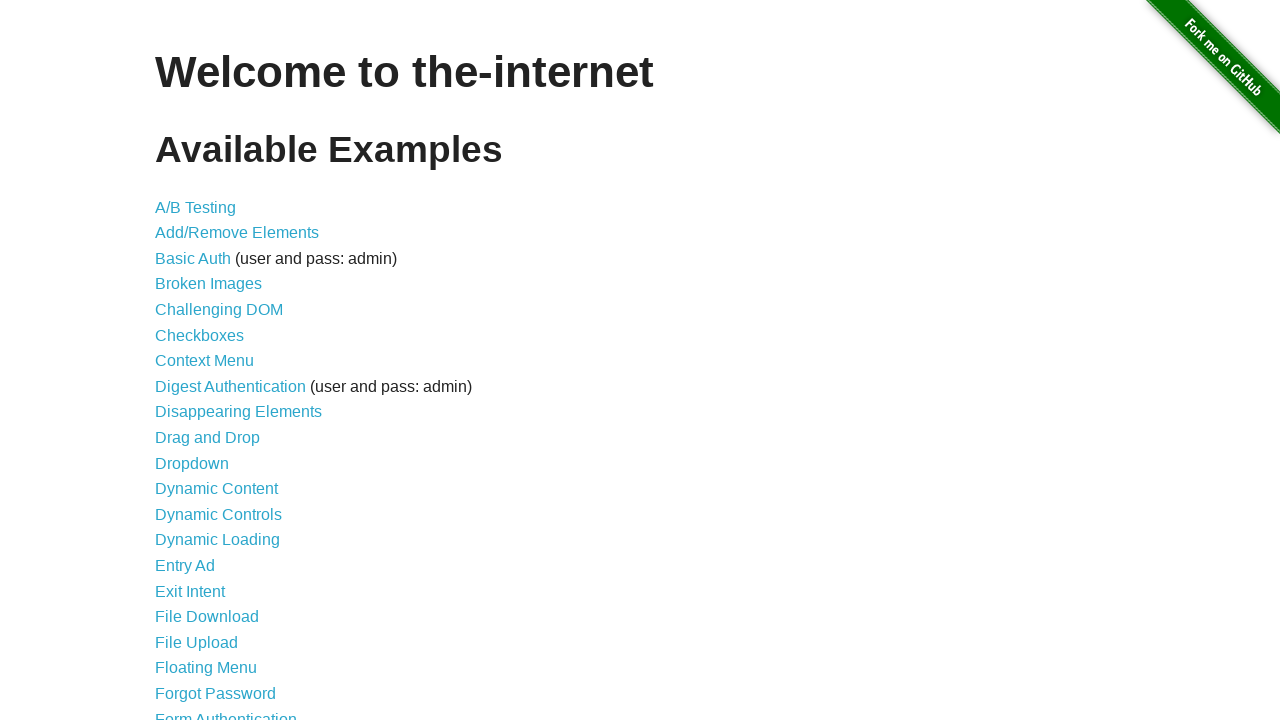

Navigated to A/B test page
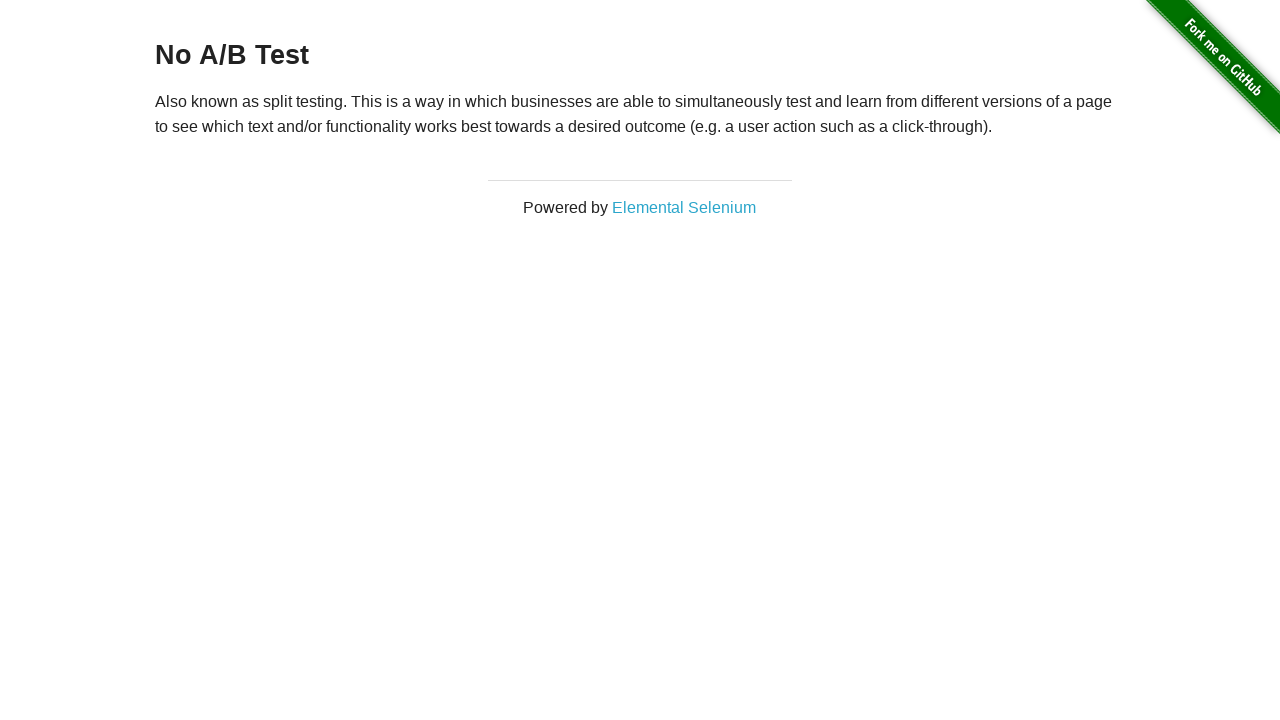

A/B test page loaded with heading visible, confirming opt-out is in effect
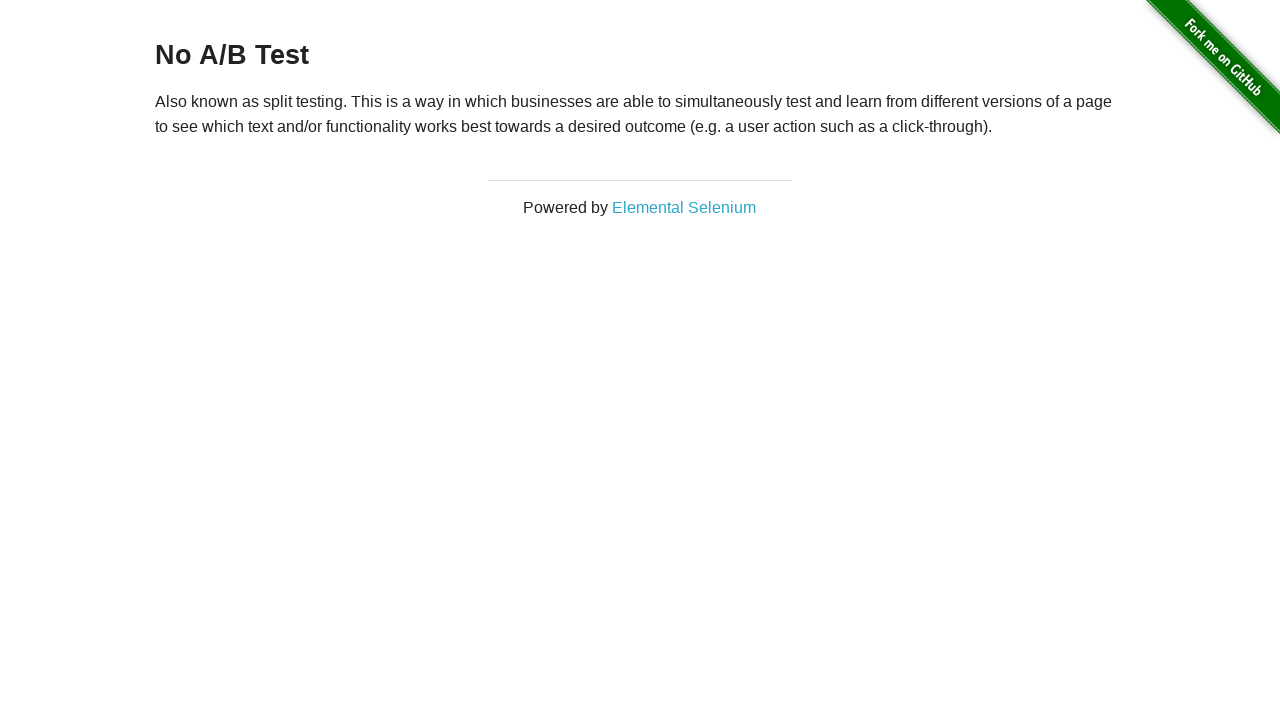

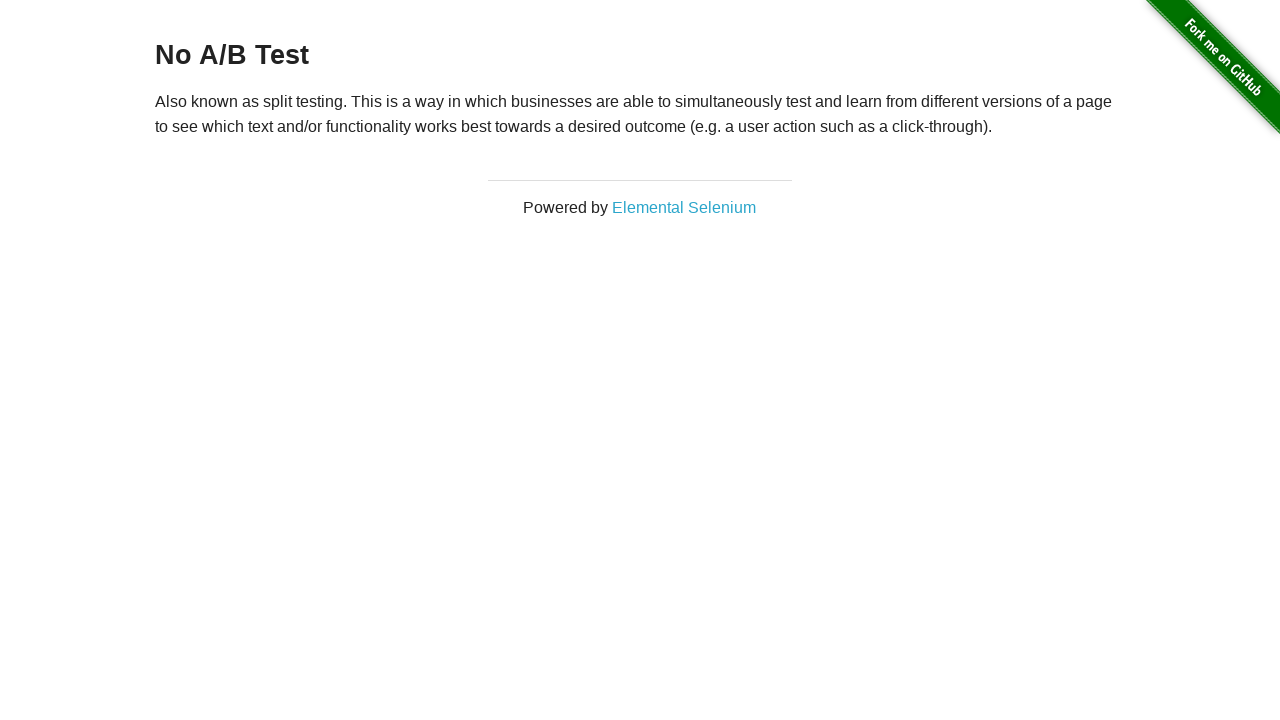